Tests navigation to an Angular demo application and clicks on the library button to navigate to the library section.

Starting URL: https://rahulshettyacademy.com/angularAppdemo/

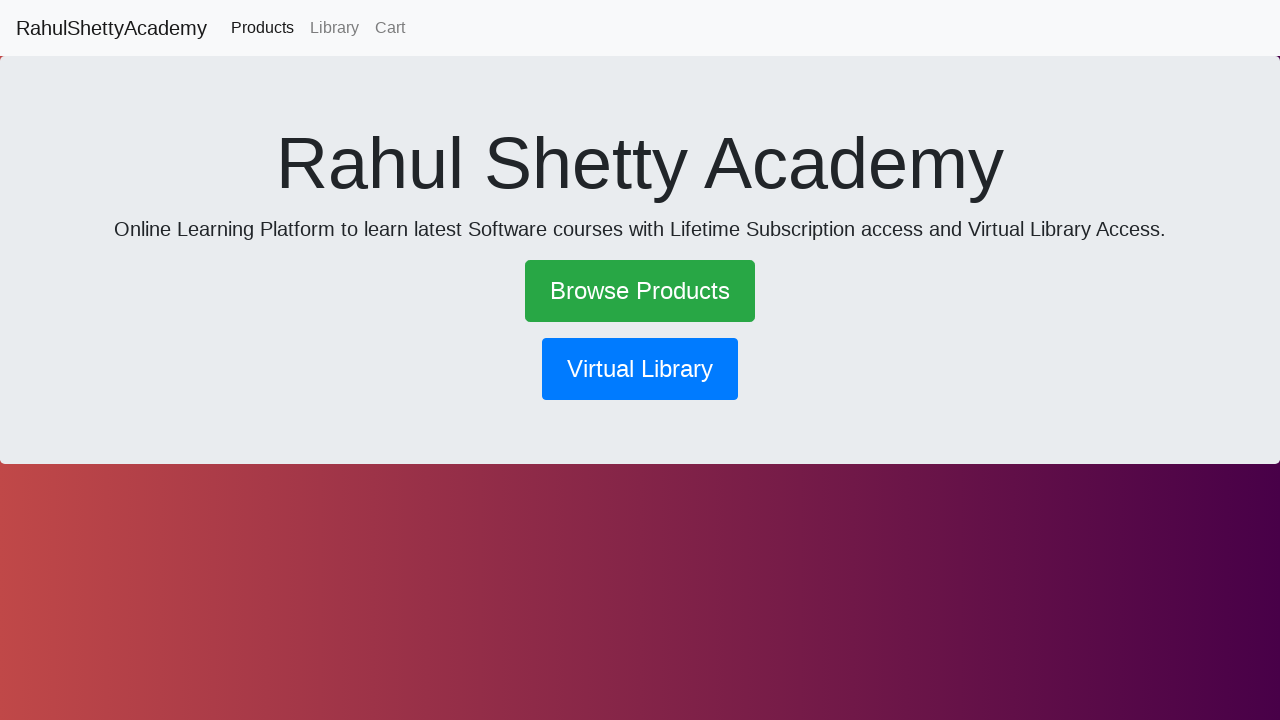

Clicked the library button to navigate to library section at (640, 369) on button[routerlink*='library']
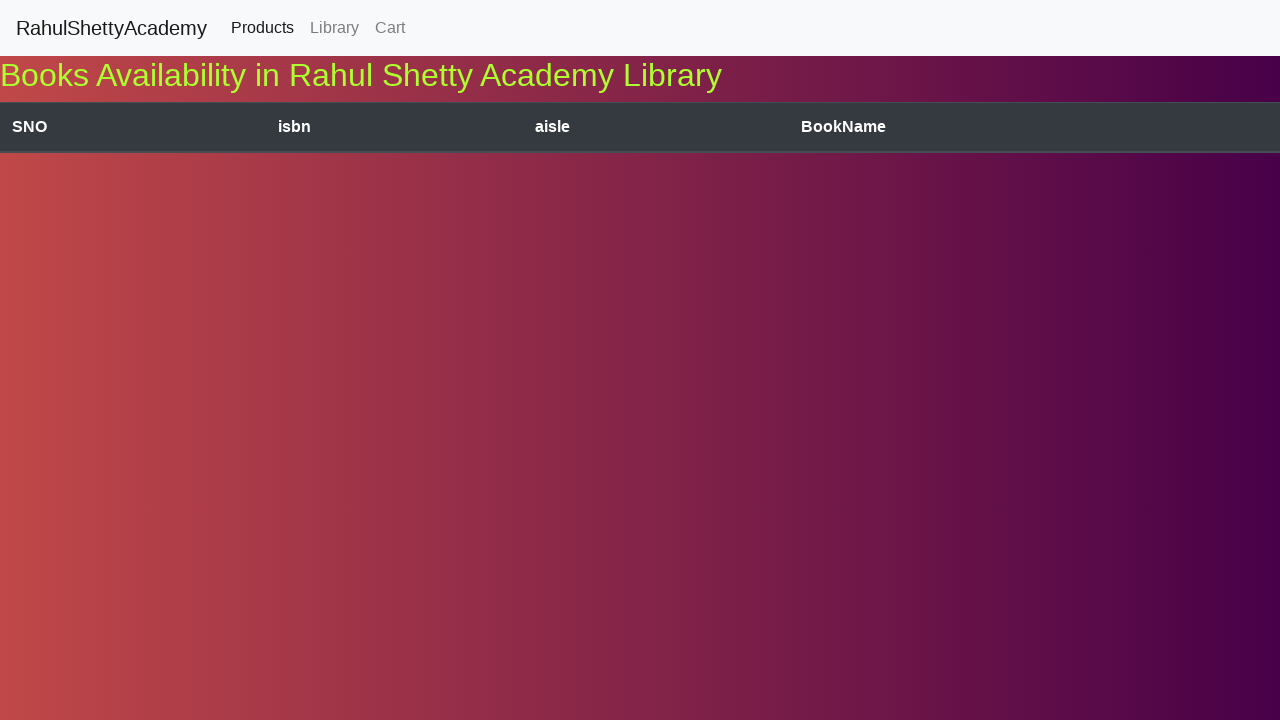

Waited for page to reach networkidle state after navigation
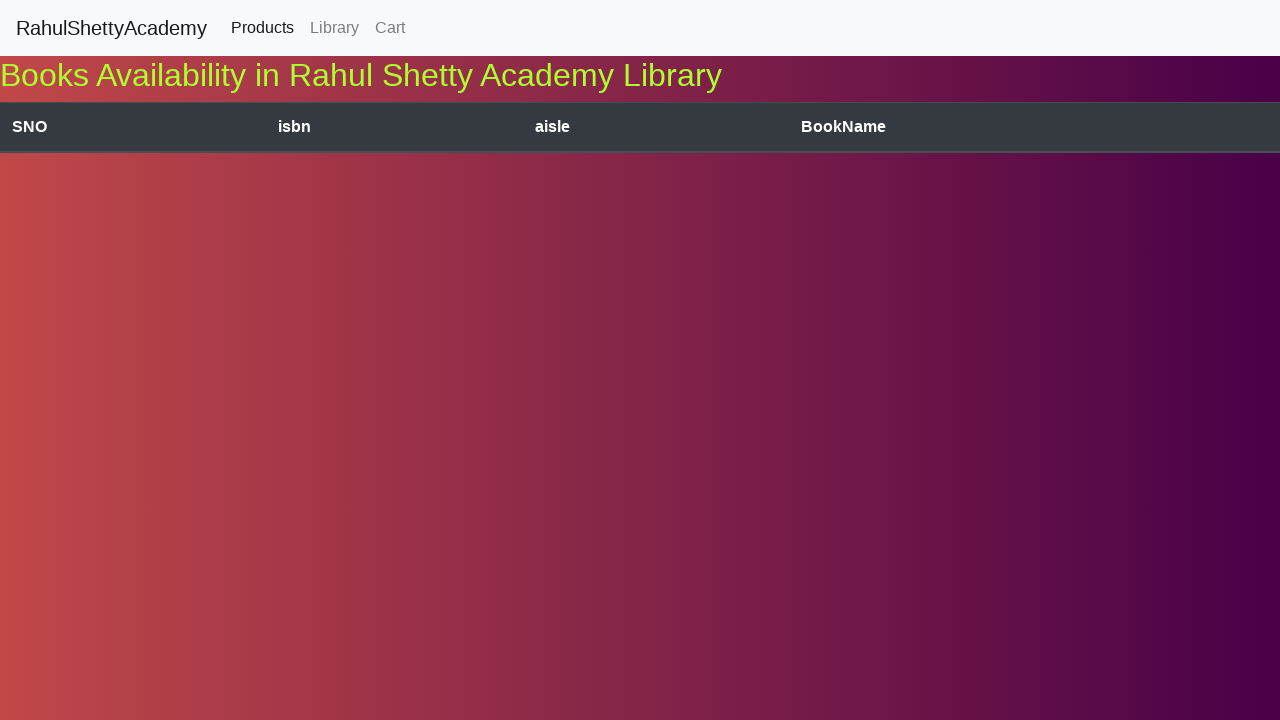

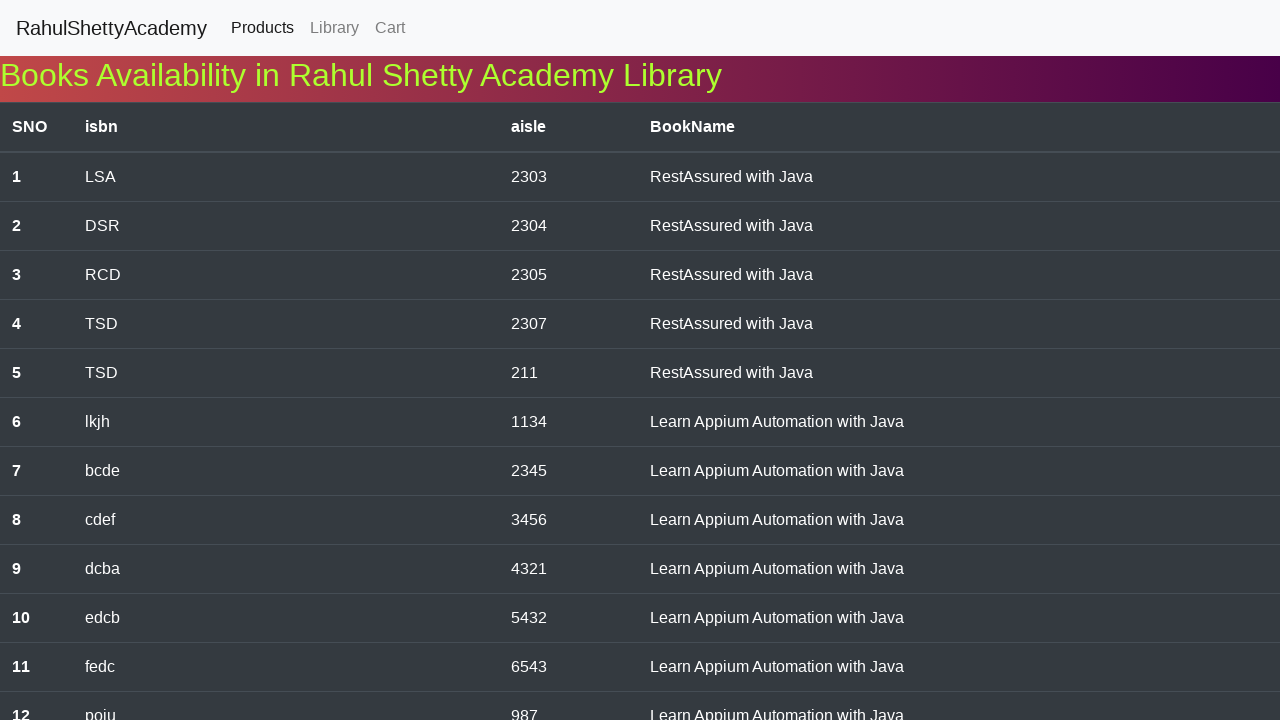